Tests dismissing a JavaScript confirm dialog by clicking the second alert button, clicking cancel, and verifying the cancellation message

Starting URL: https://testcenter.techproeducation.com/index.php?page=javascript-alerts

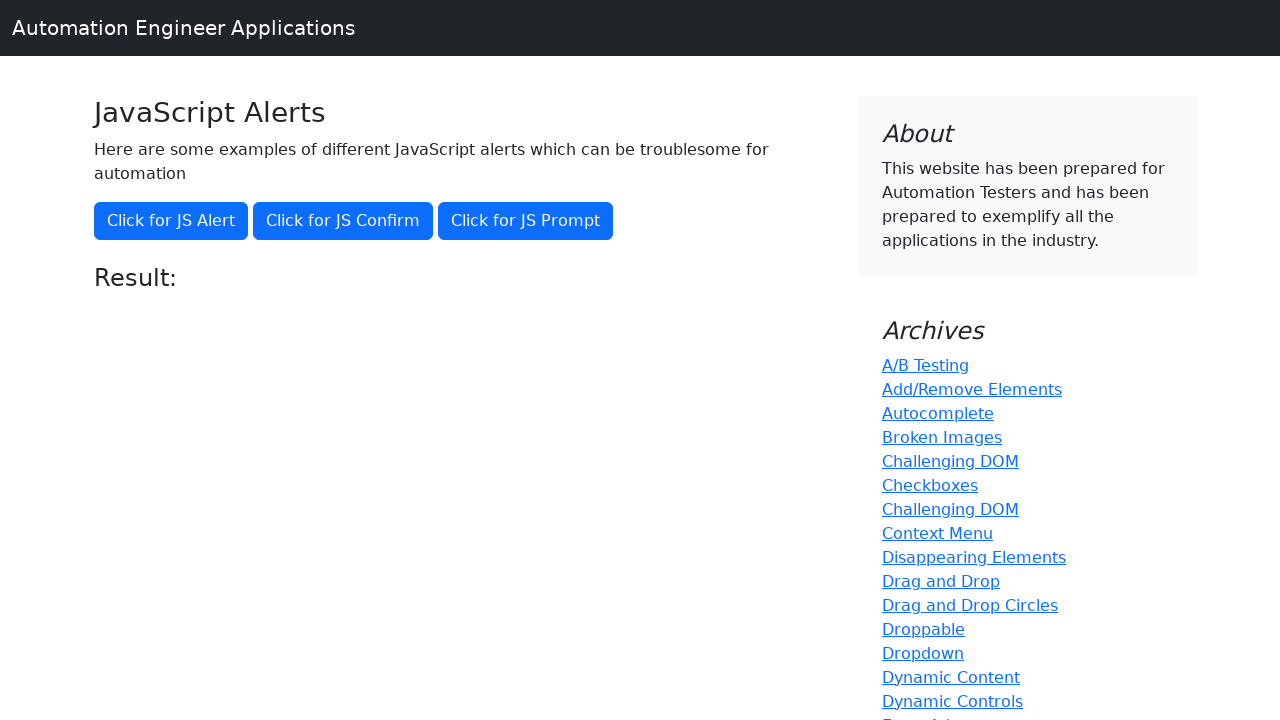

Set up dialog handler to dismiss alerts
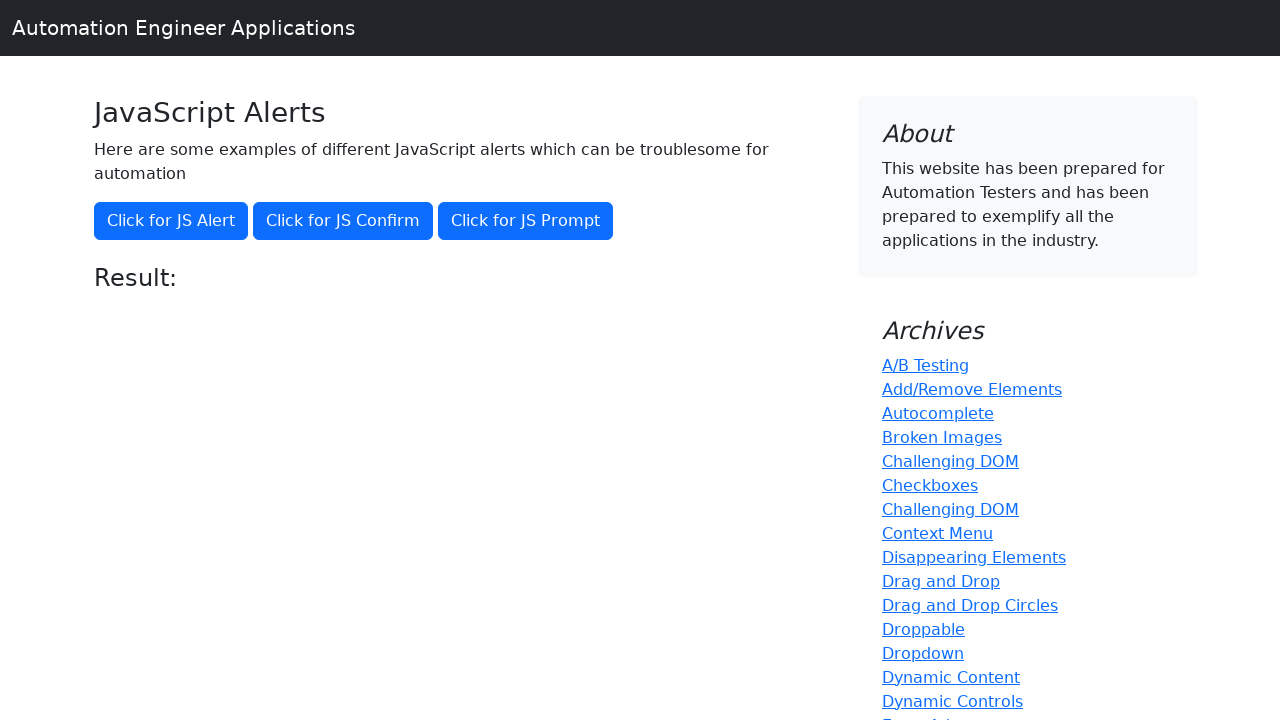

Clicked the confirm button to trigger JavaScript confirm dialog at (343, 221) on xpath=//button[@onclick='jsConfirm()']
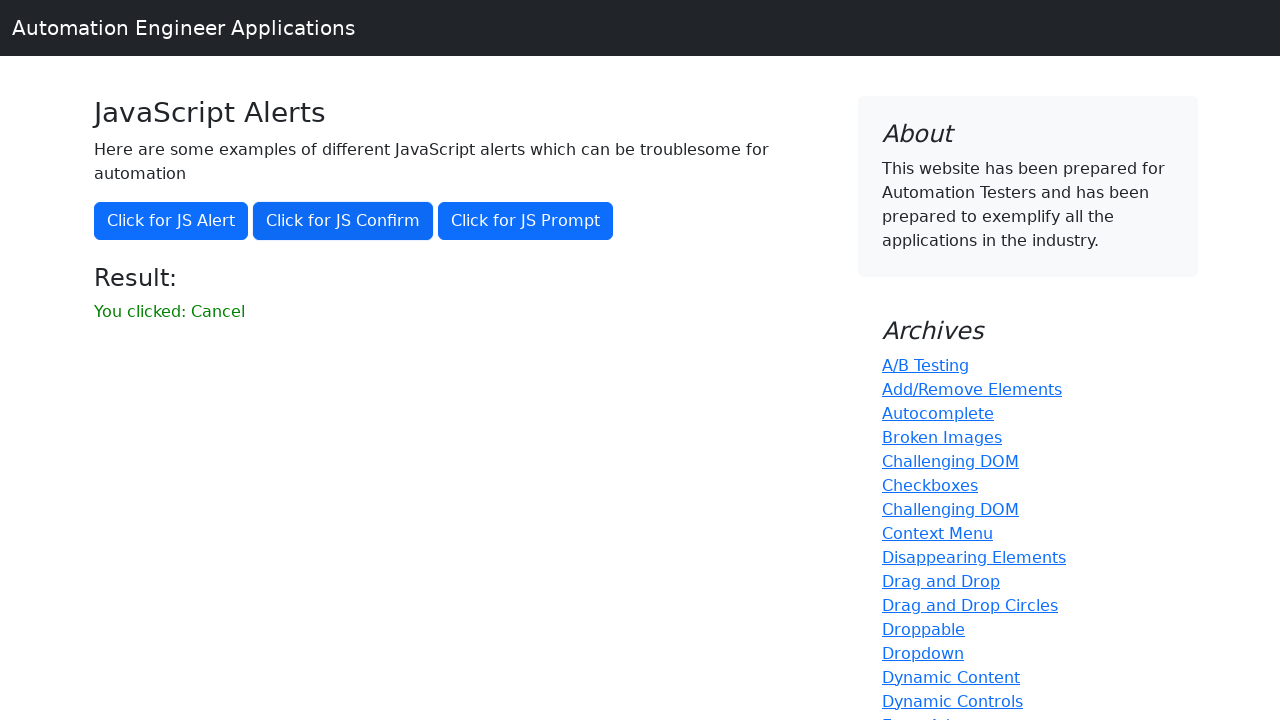

Result message element appeared on page
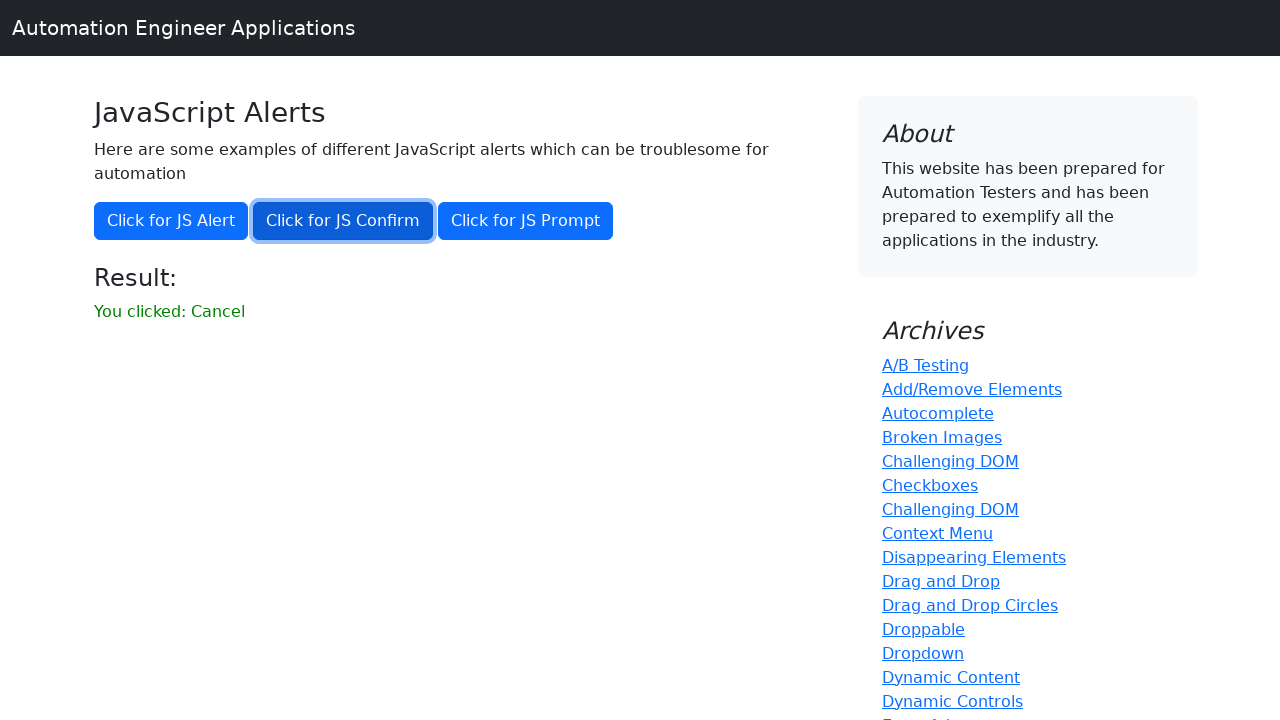

Retrieved result message text content
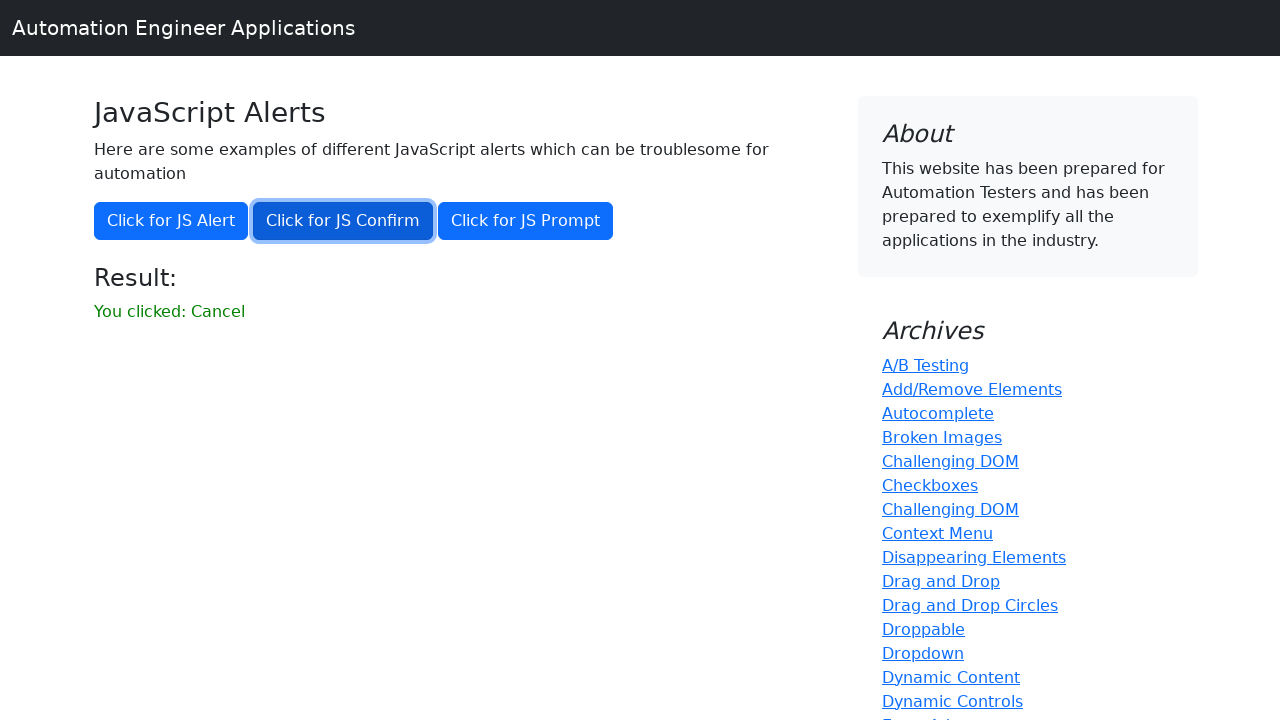

Verified that result message shows 'You clicked: Cancel' - confirm dialog was successfully dismissed
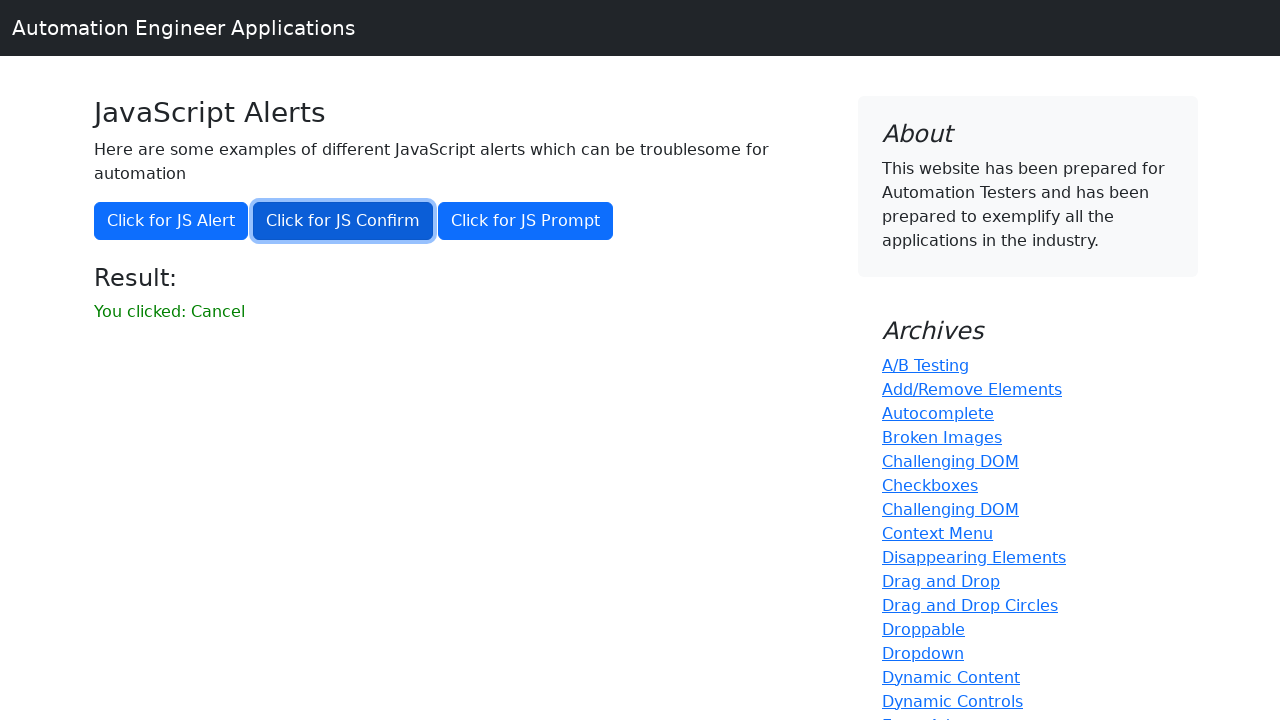

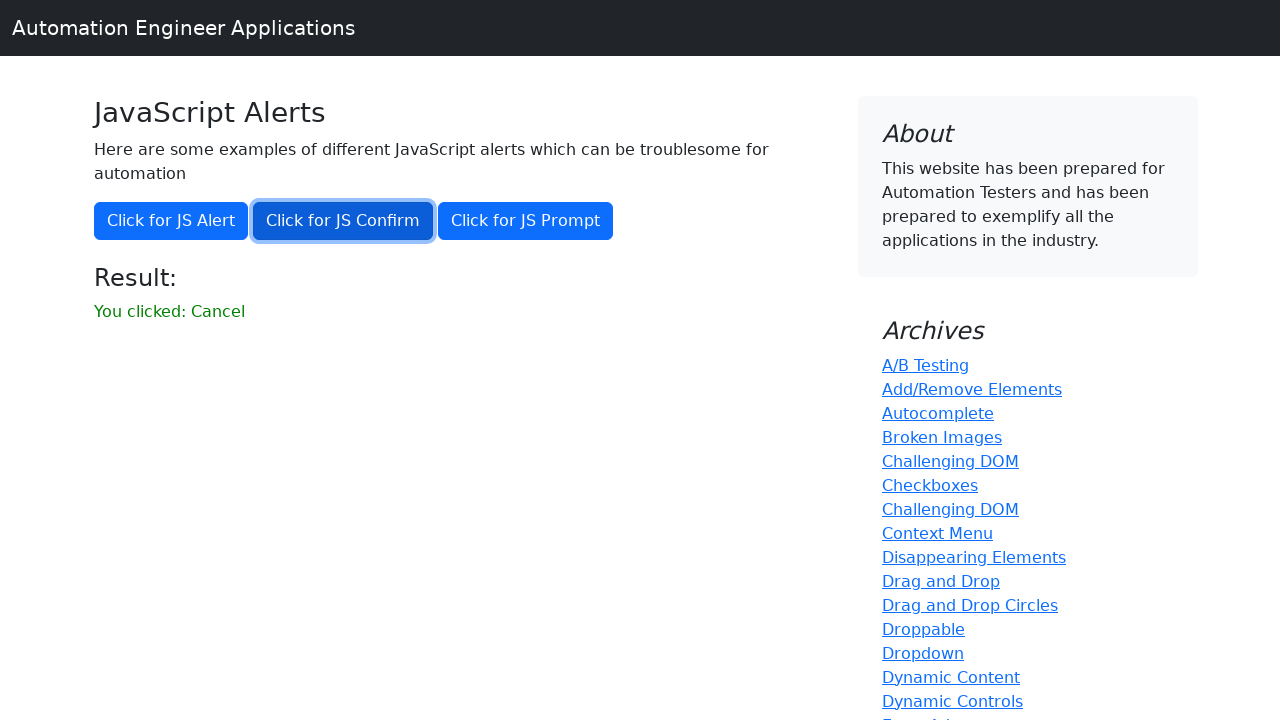